Tests multi-select dropdown functionality on W3Schools by switching to an iframe, selecting multiple options from a car dropdown, and verifying the selections

Starting URL: https://www.w3schools.com/tags/tryit.asp?filename=tryhtml_select_multiple

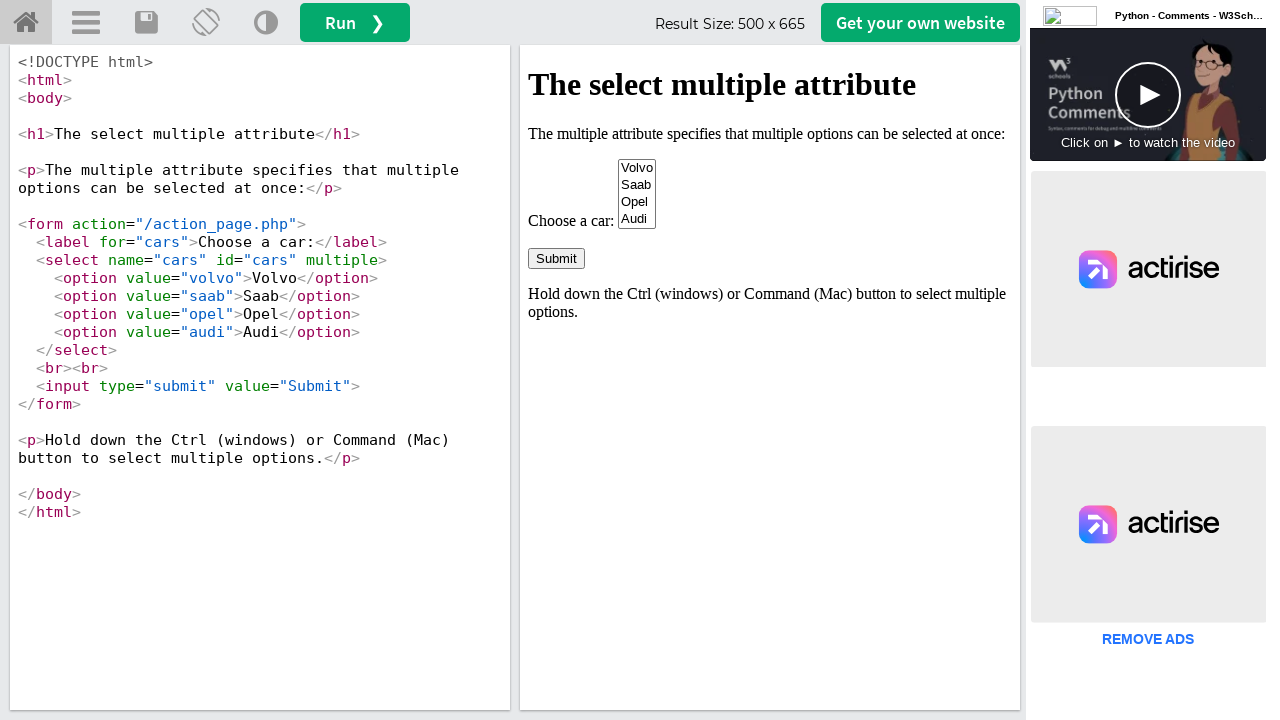

Located iframe element with id 'iframeResult'
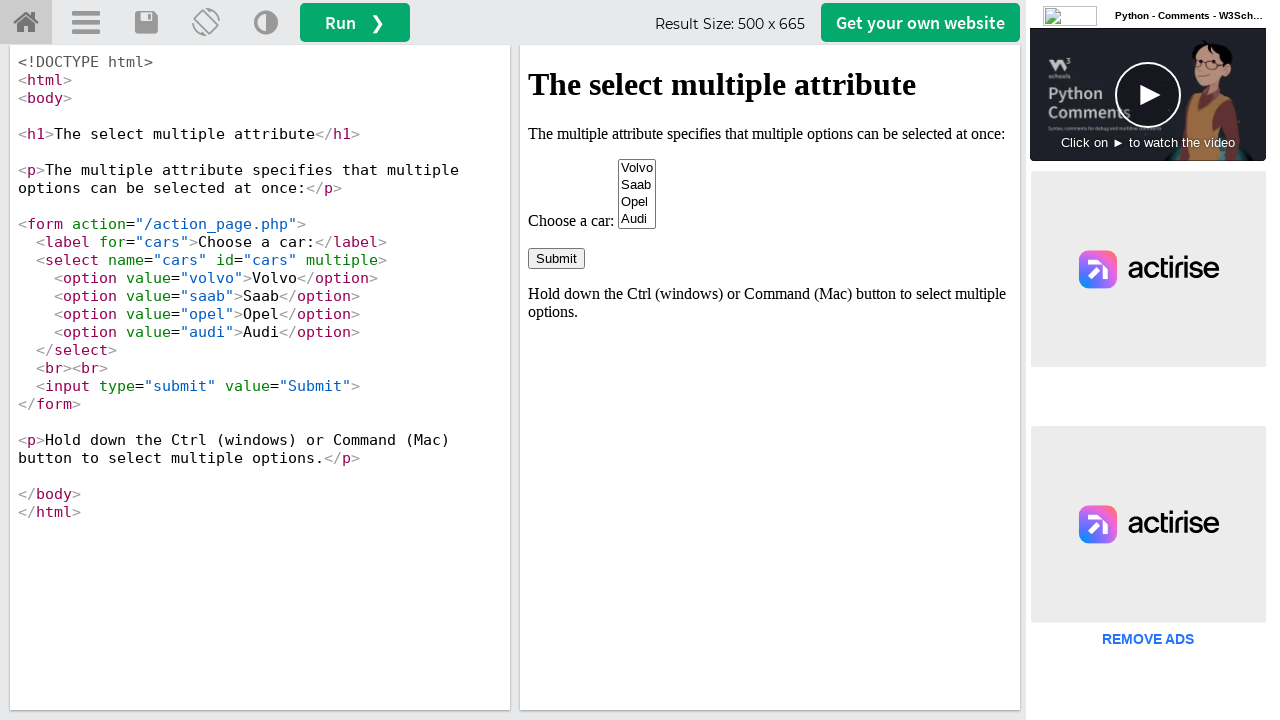

Selected option at index 1 (Saab) from cars dropdown on iframe#iframeResult >> internal:control=enter-frame >> #cars
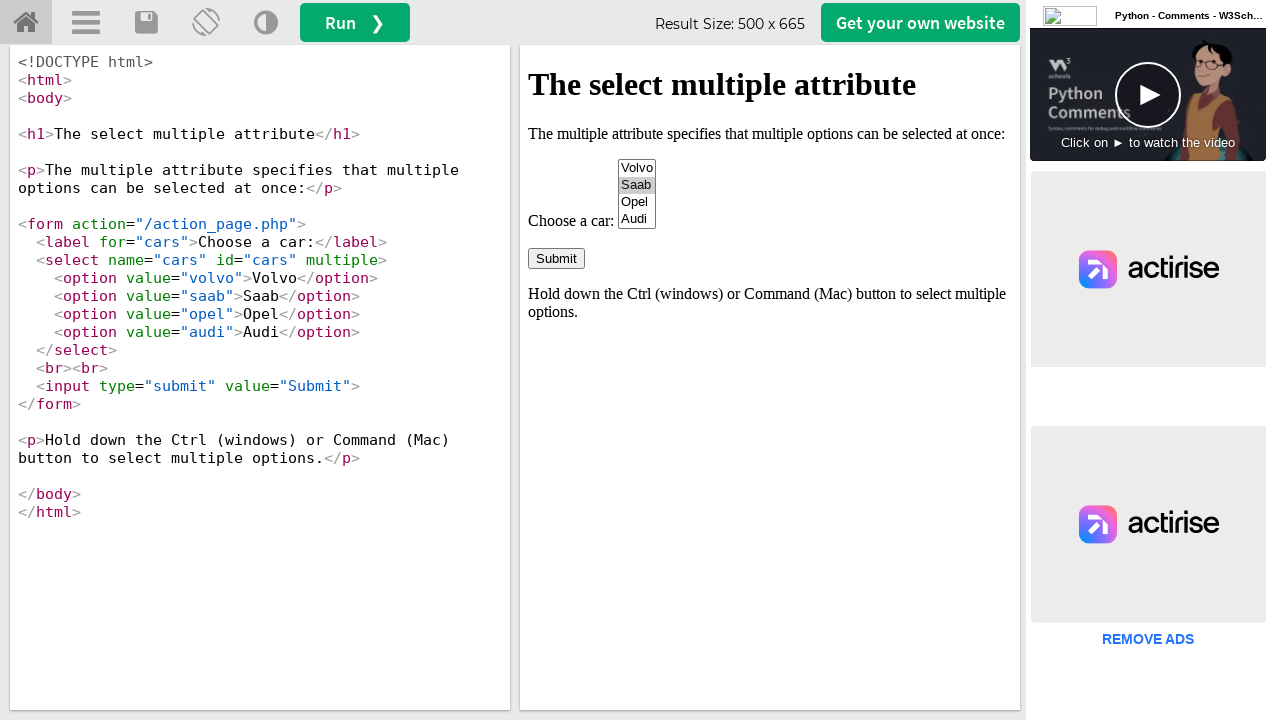

Located cars dropdown element for multi-select
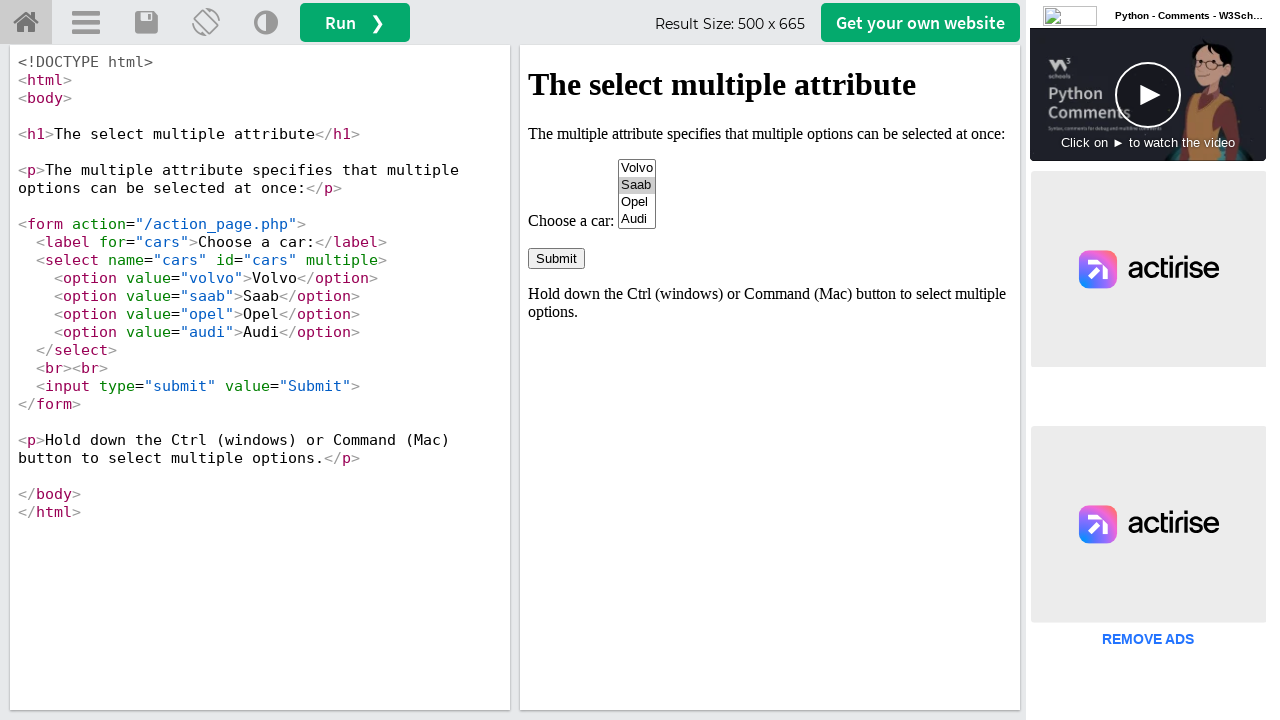

Selected option at index 2 (Opel) in cars dropdown
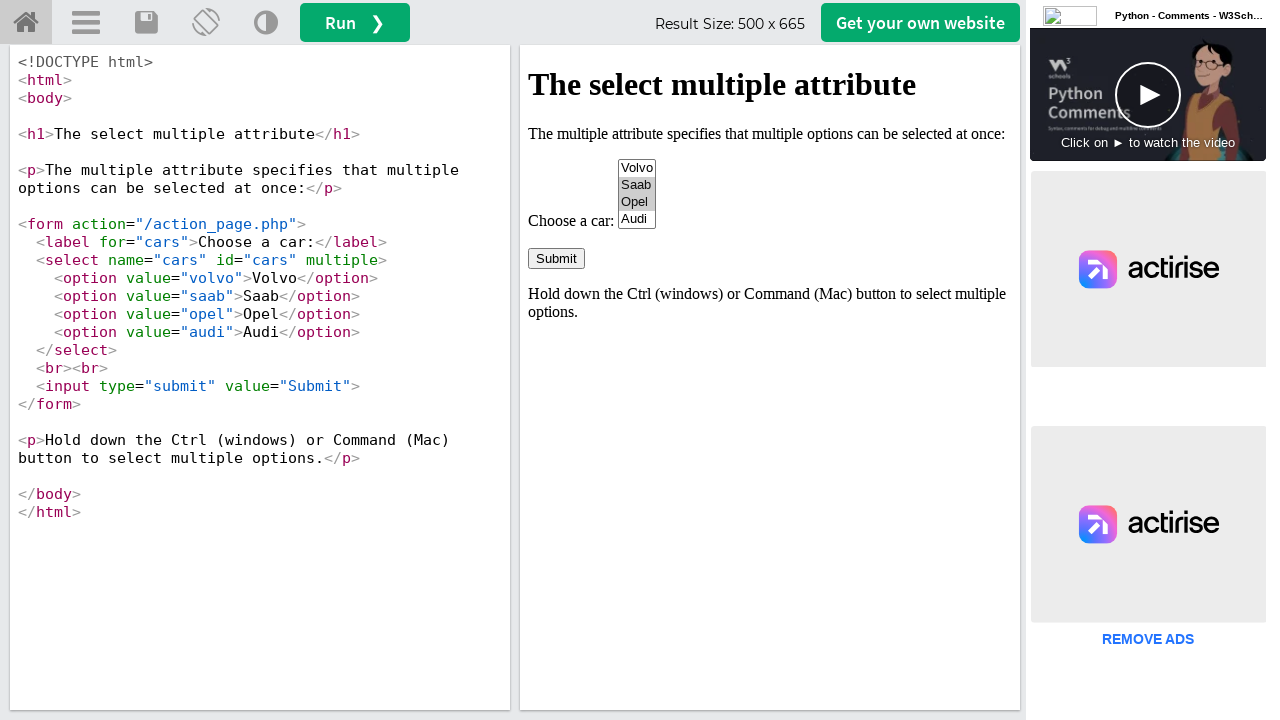

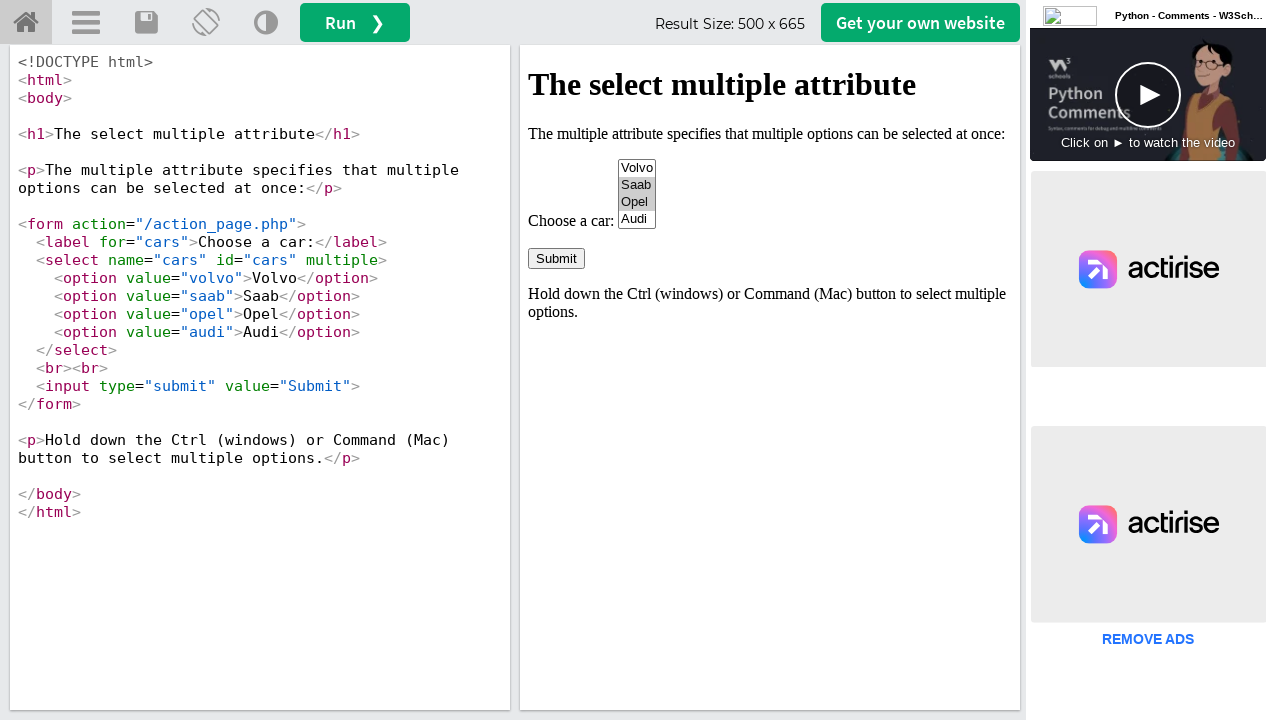